Tests multiple window handling by clicking a link that opens a new window, switching to the new window, closing it, and switching back to the parent window

Starting URL: https://the-internet.herokuapp.com/windows

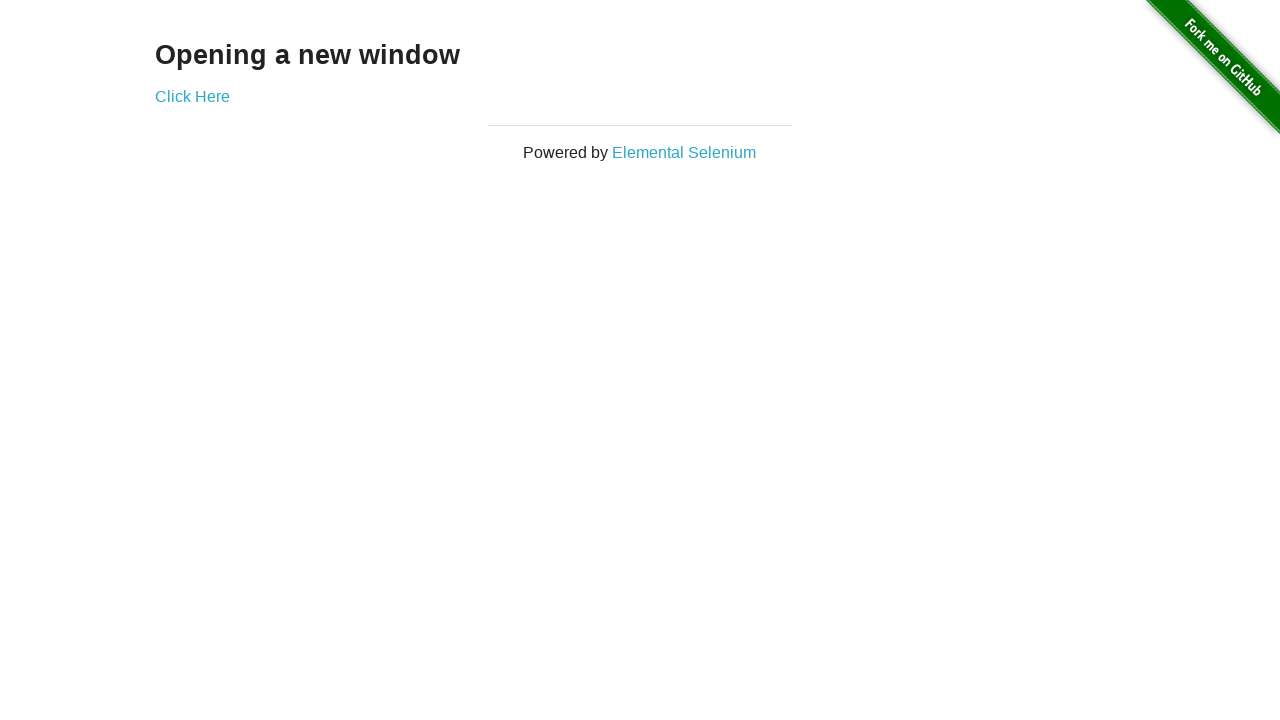

Clicked 'Click Here' link to open a new window at (192, 96) on text=Click Here
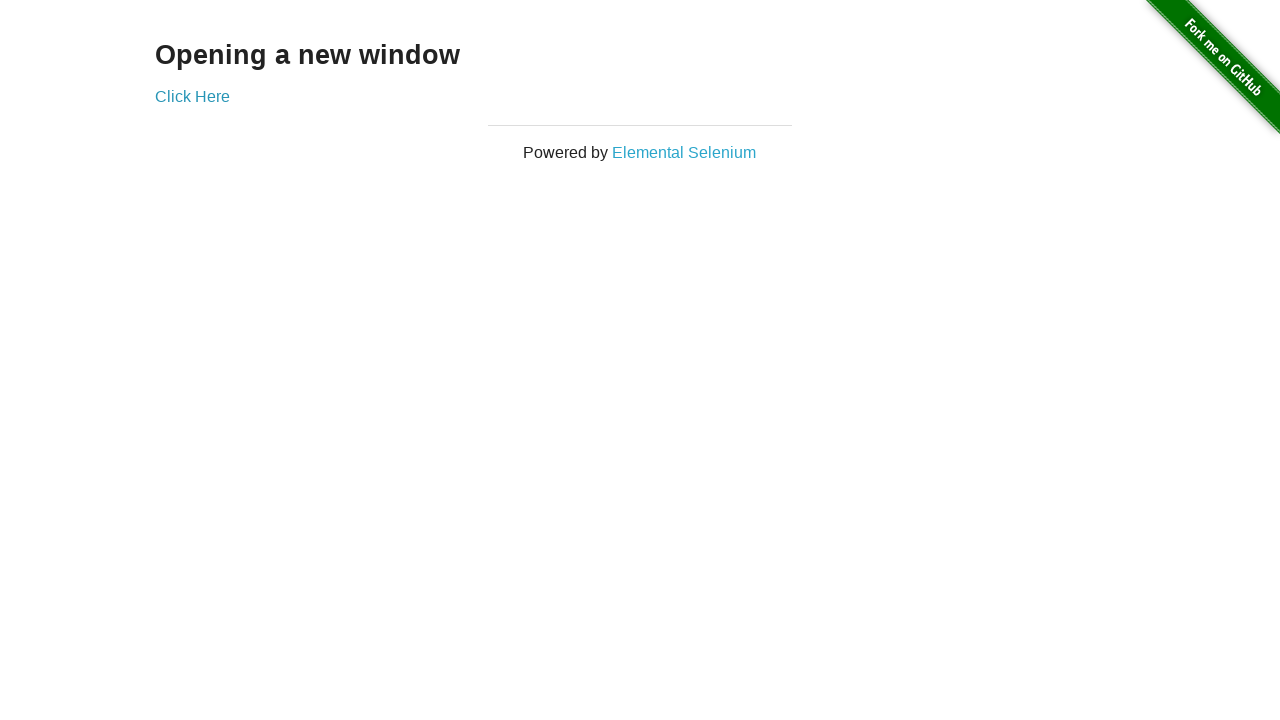

Captured the new window page object
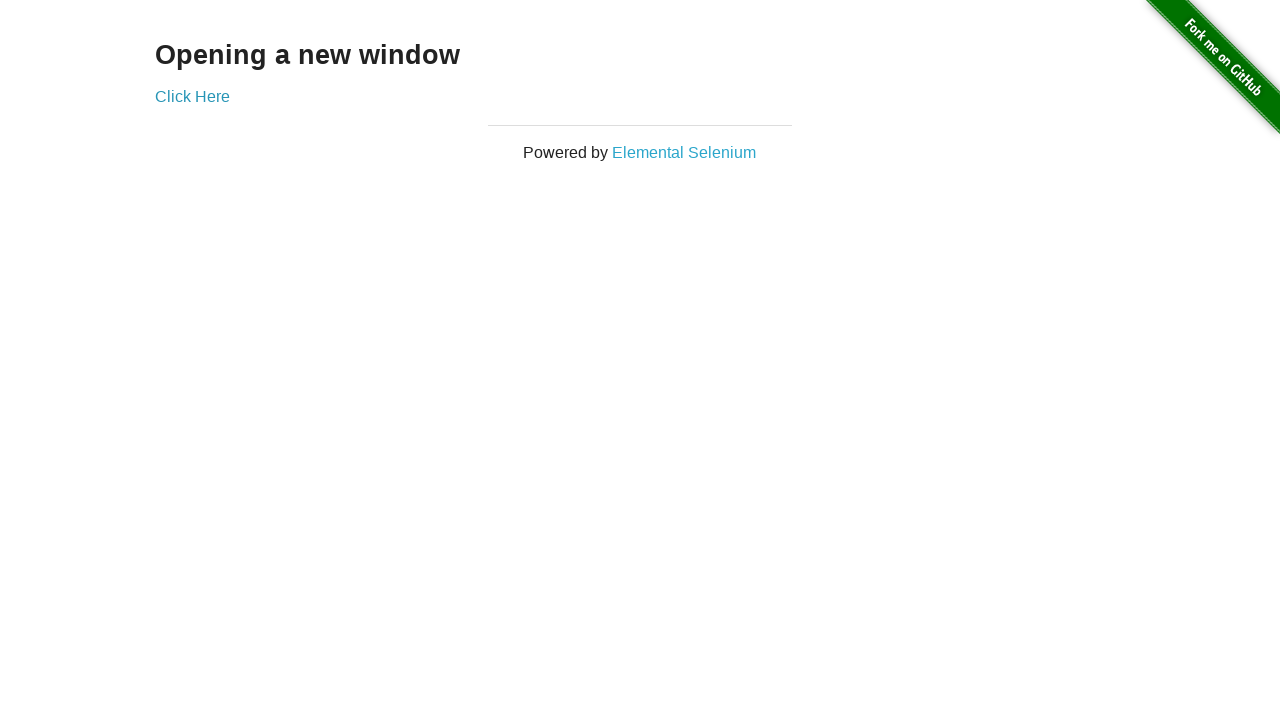

New window finished loading
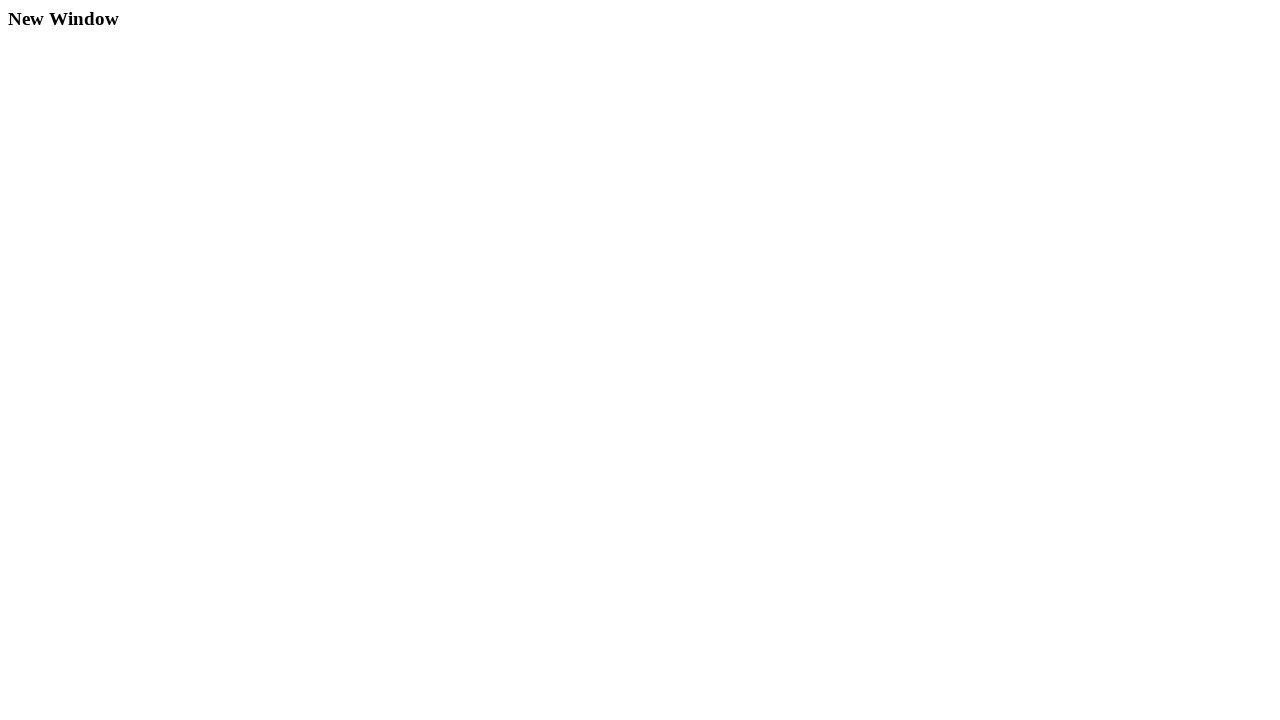

Closed the new window
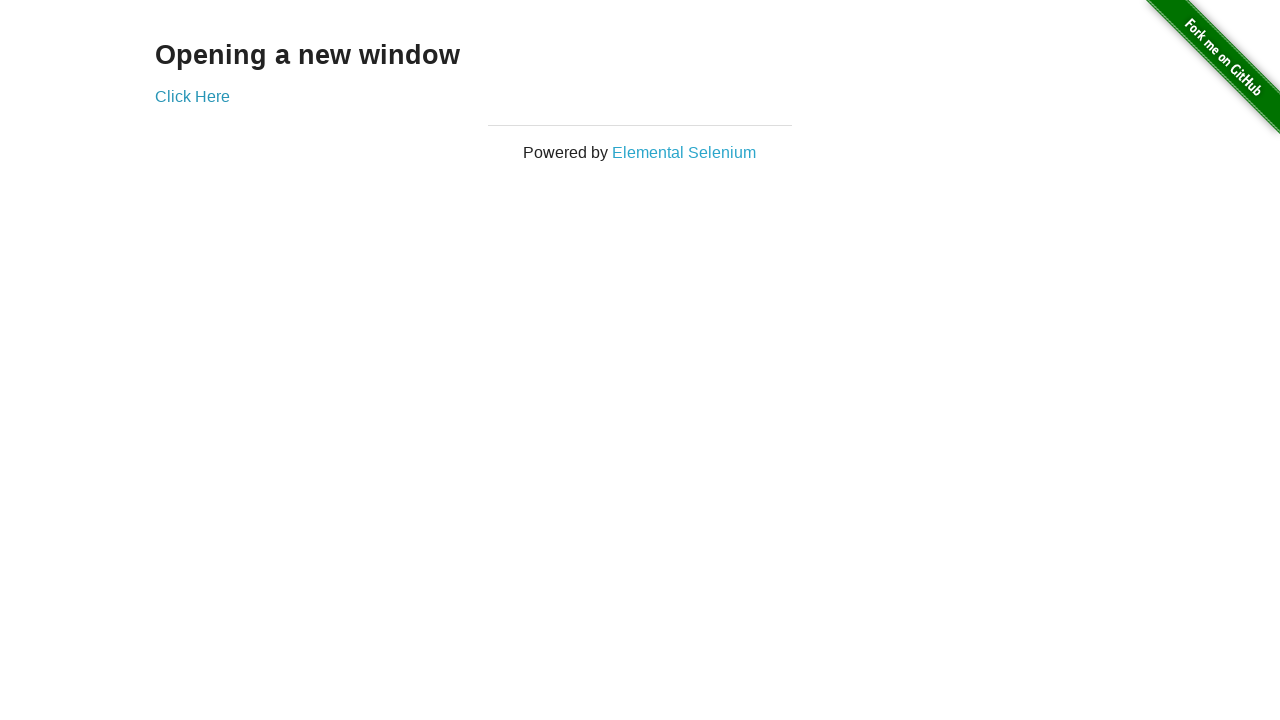

Verified we're back on the original page by finding 'Click Here' element
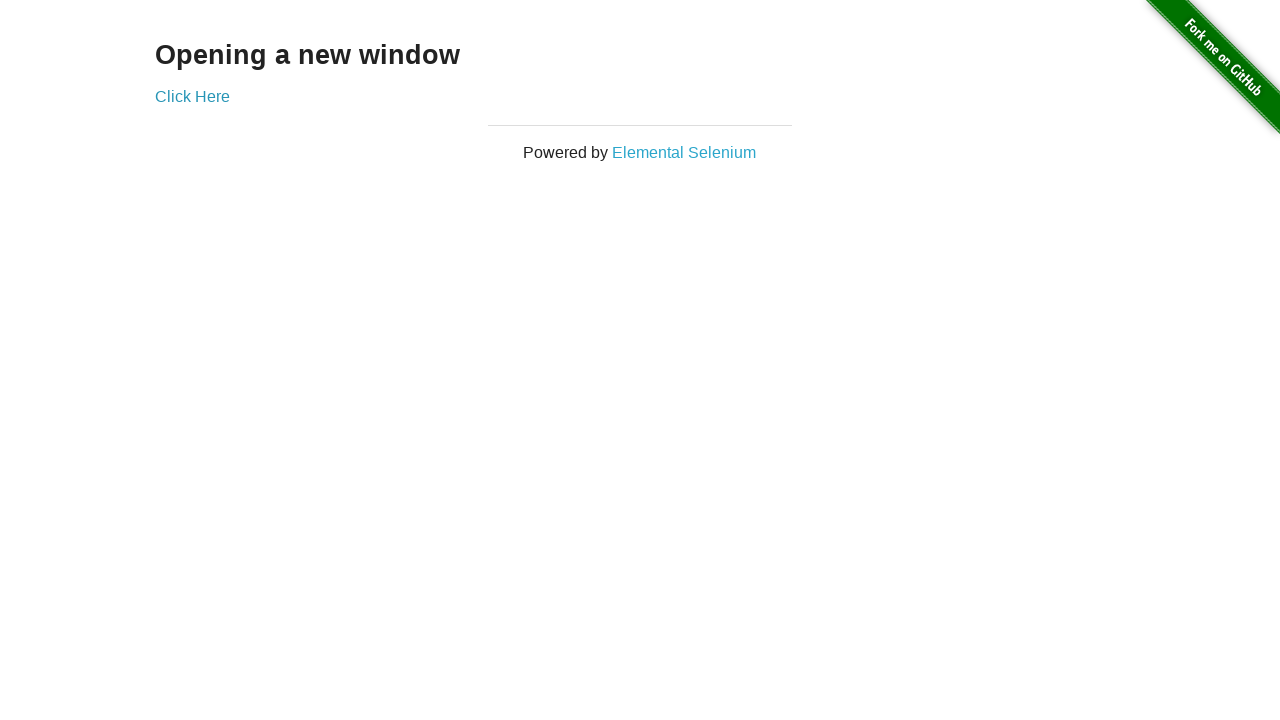

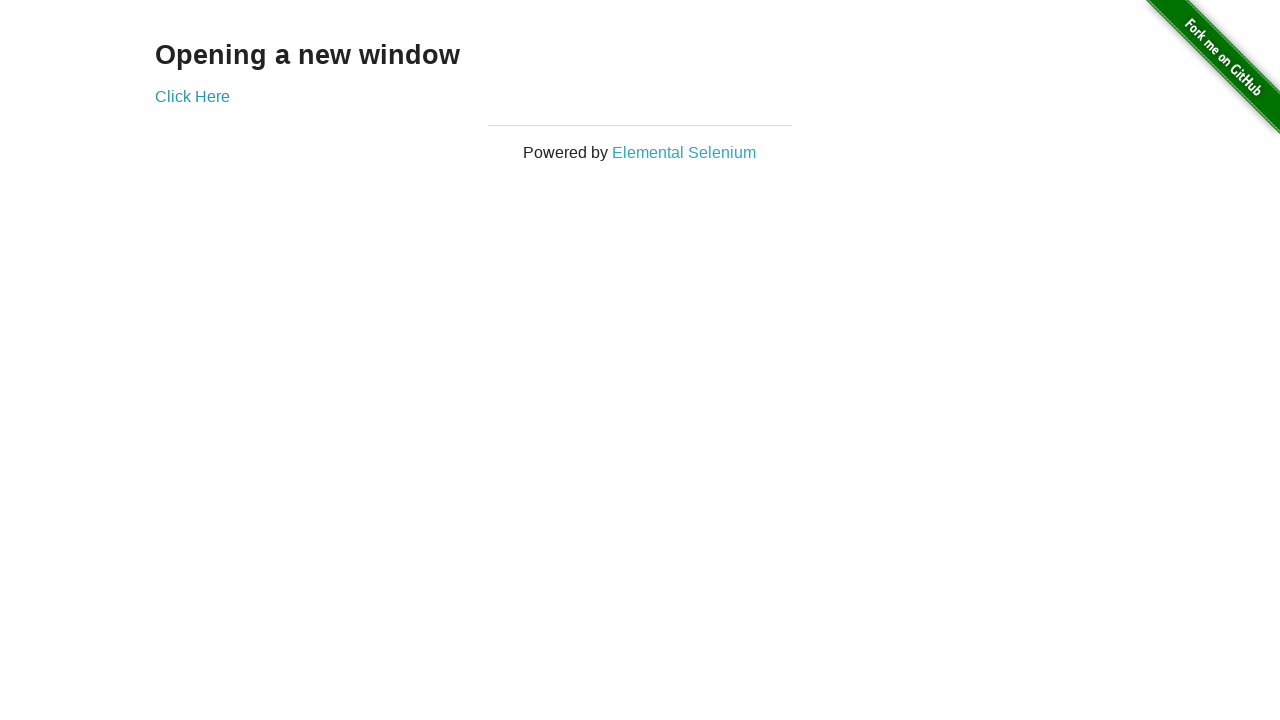